Tests removing an element by adding it first and then clicking to delete it

Starting URL: https://the-internet.herokuapp.com/

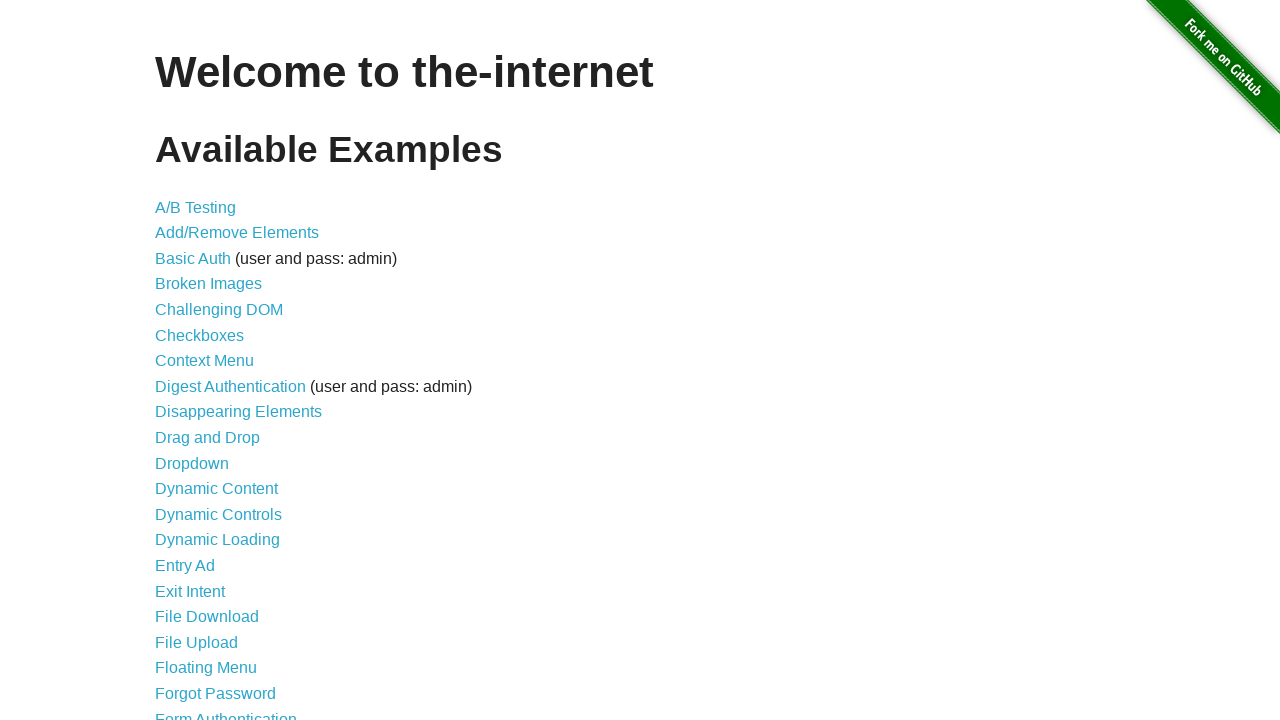

Navigated to Add/Remove Elements page at (237, 233) on a[href='/add_remove_elements/']
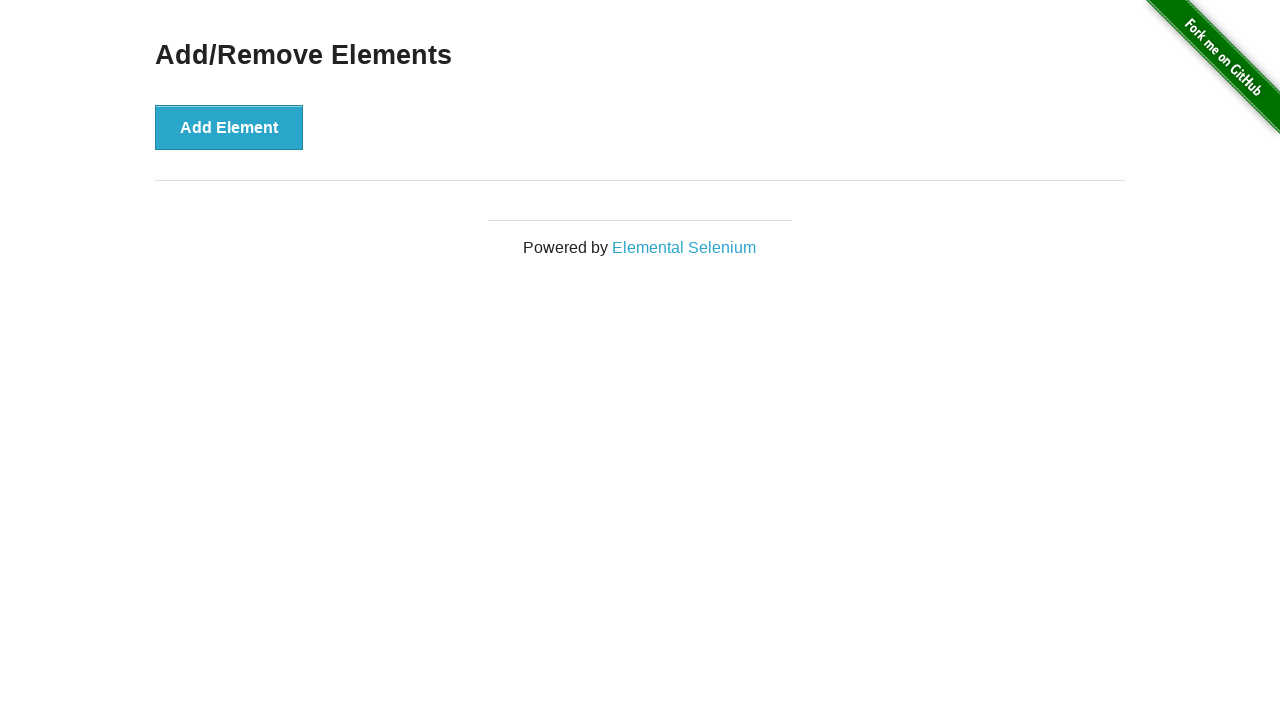

Clicked add element button at (229, 127) on button[onclick='addElement()']
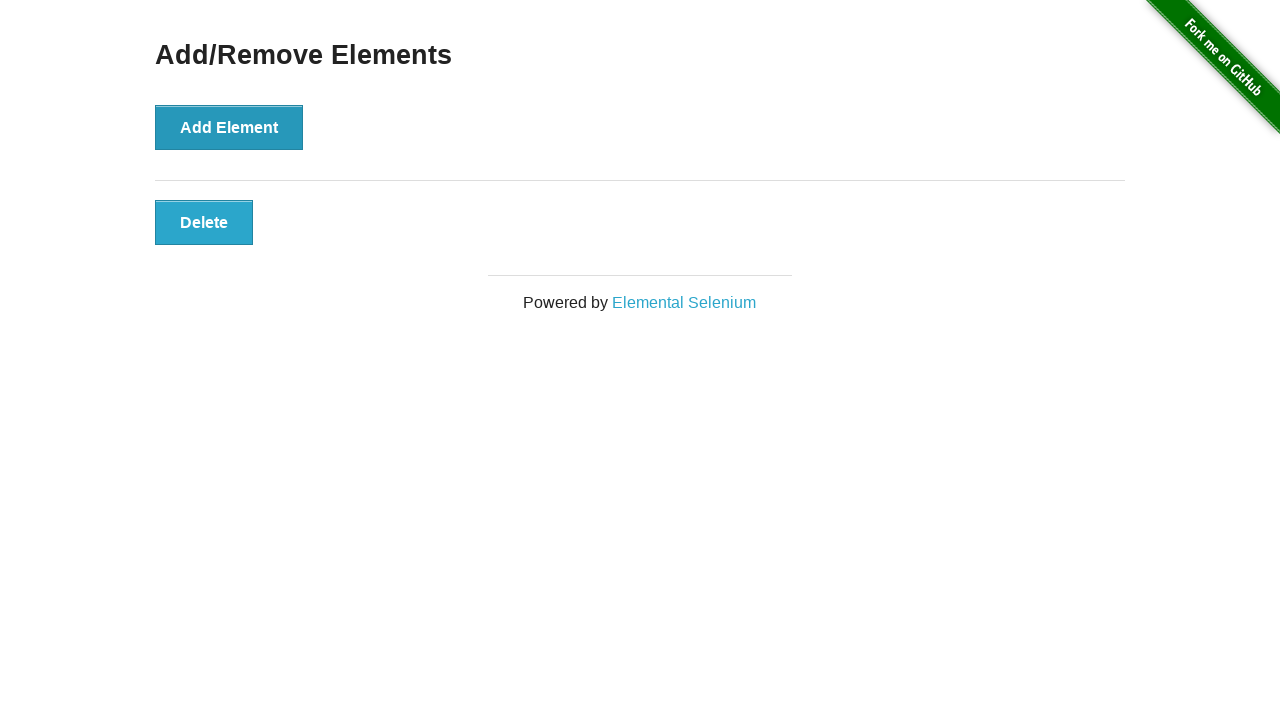

Clicked remove button to delete the element at (204, 222) on button.added-manually
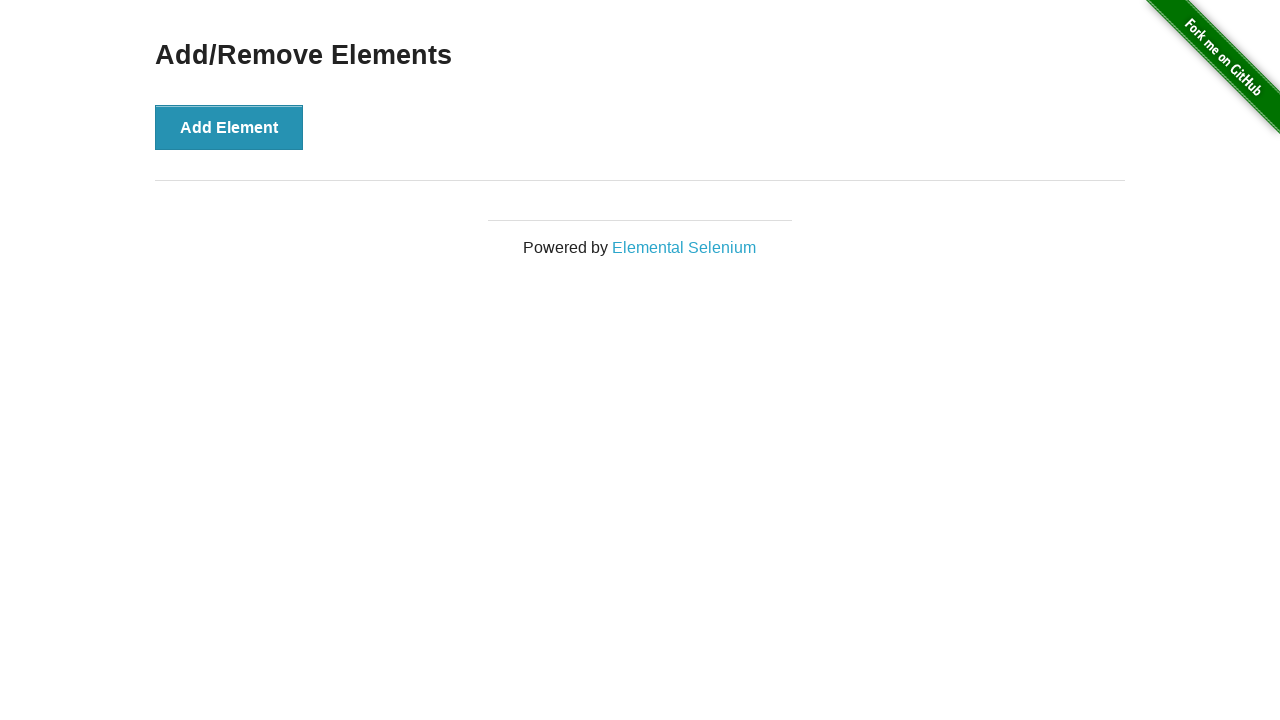

Verified element was successfully removed
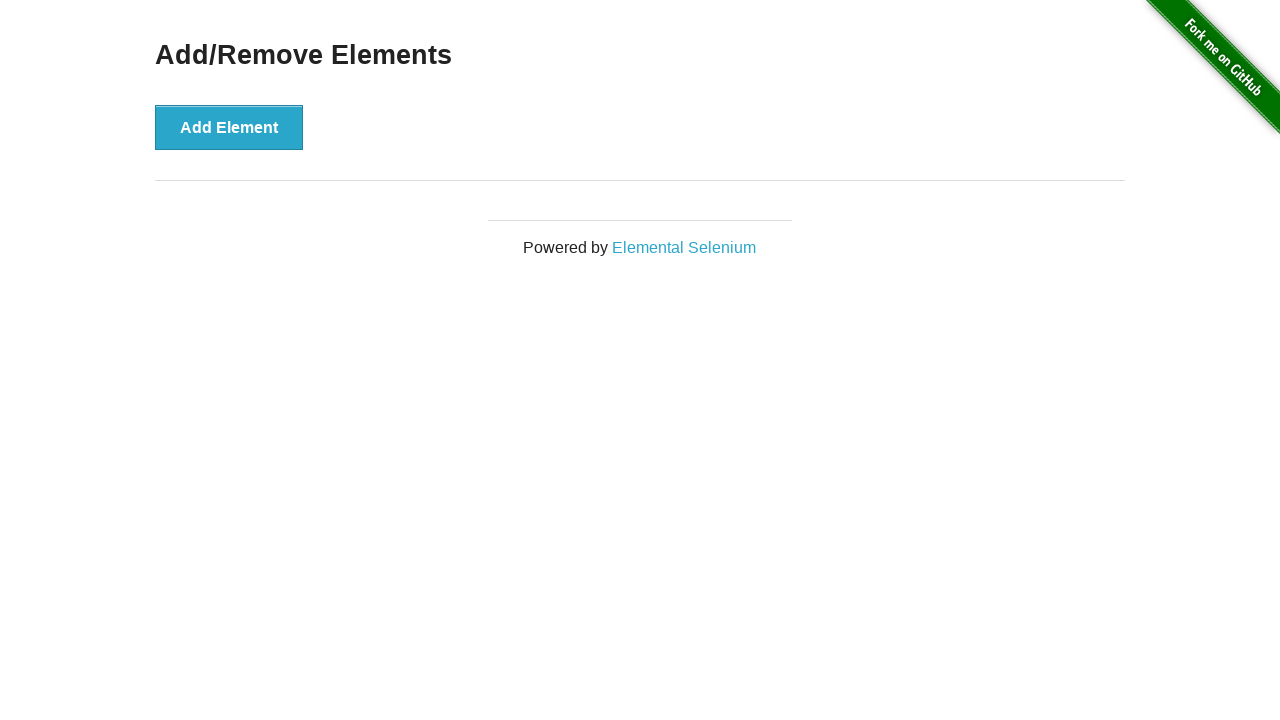

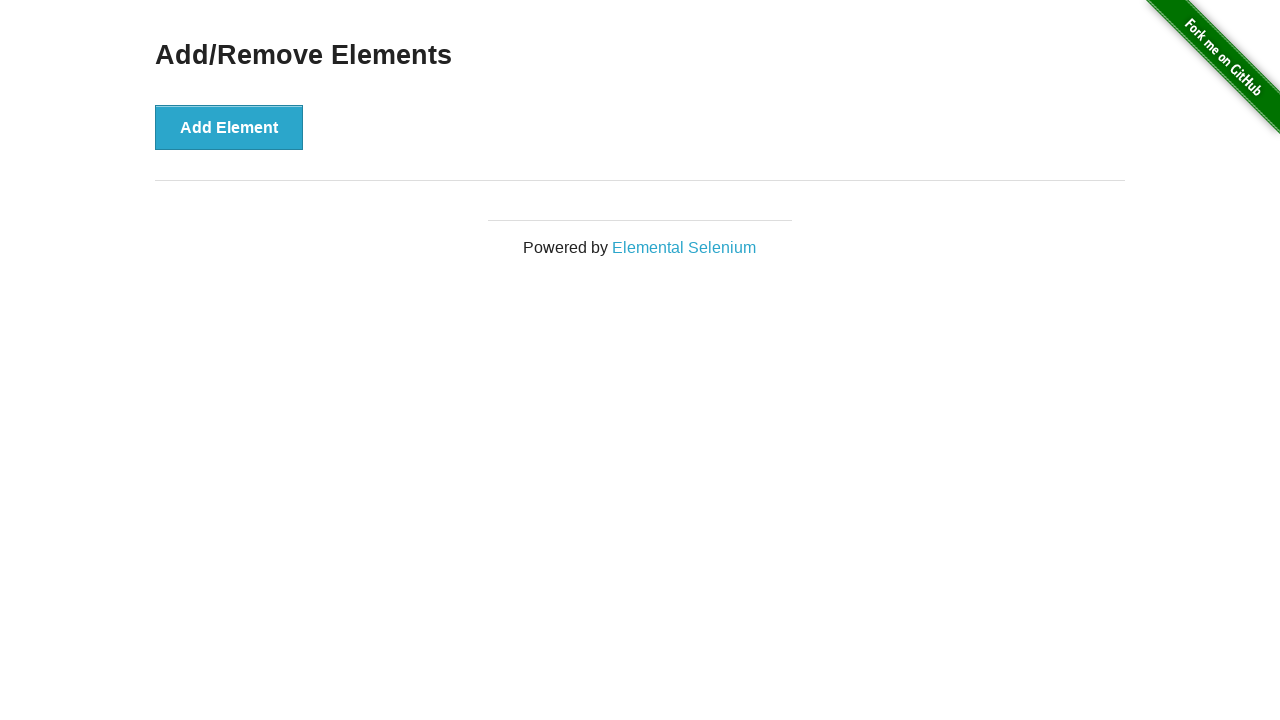